Tests that clicking Clear completed removes completed items from the list

Starting URL: https://demo.playwright.dev/todomvc

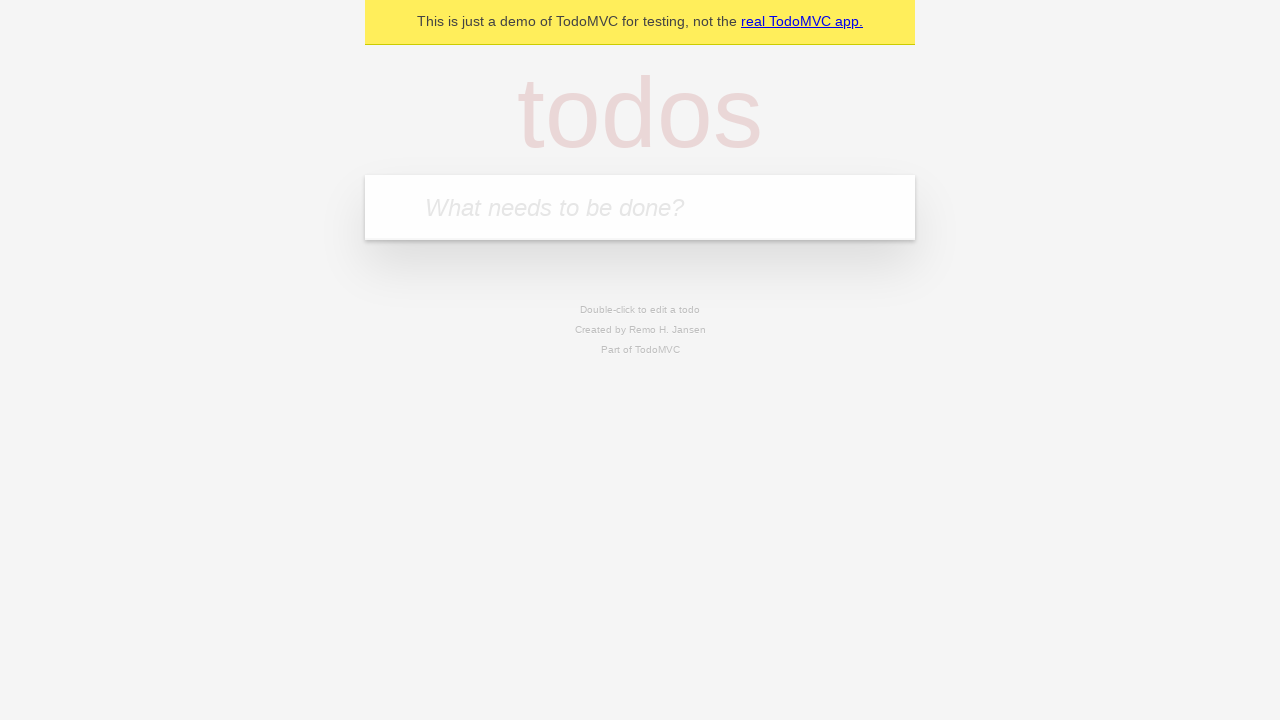

Filled todo input with 'buy some cheese' on internal:attr=[placeholder="What needs to be done?"i]
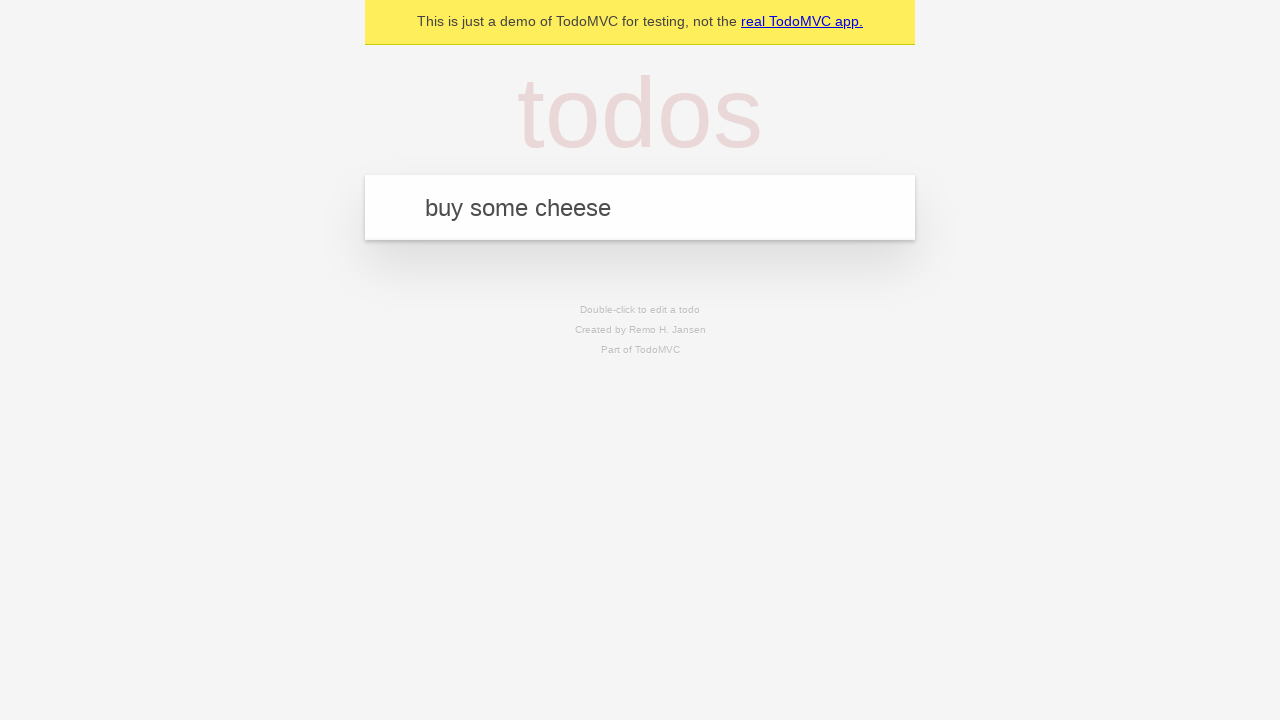

Pressed Enter to create todo 'buy some cheese' on internal:attr=[placeholder="What needs to be done?"i]
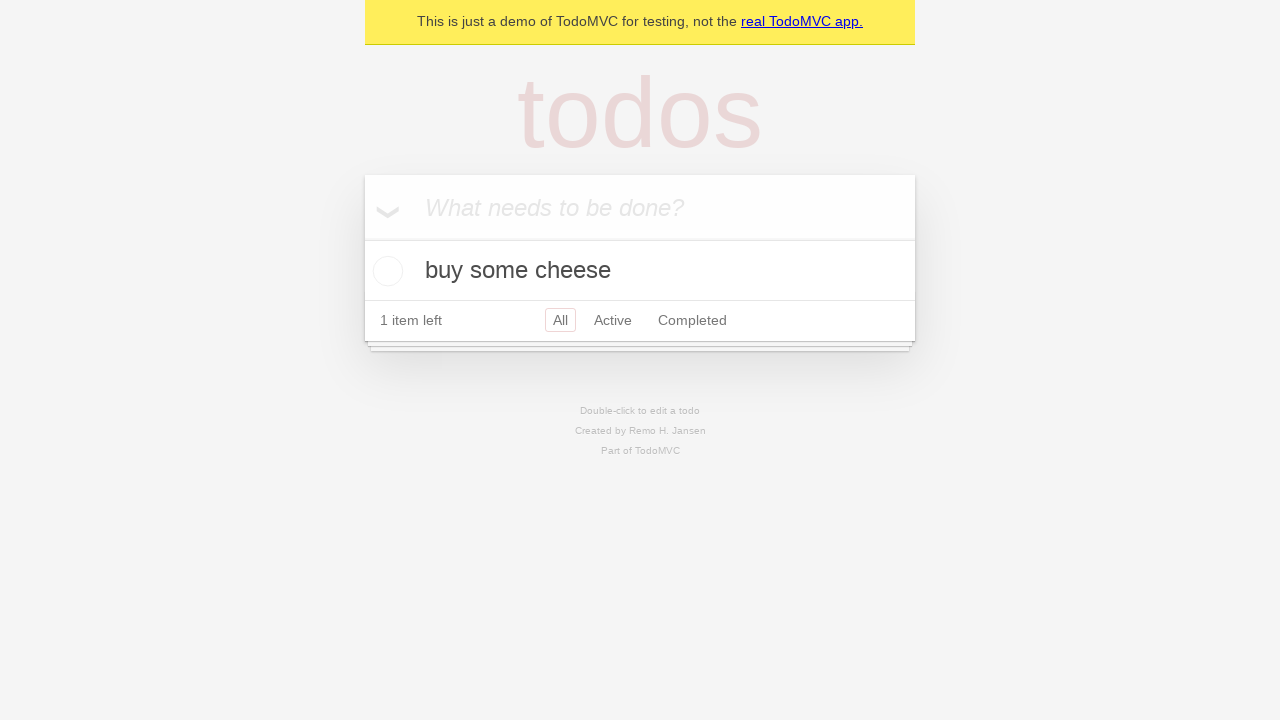

Filled todo input with 'feed the cat' on internal:attr=[placeholder="What needs to be done?"i]
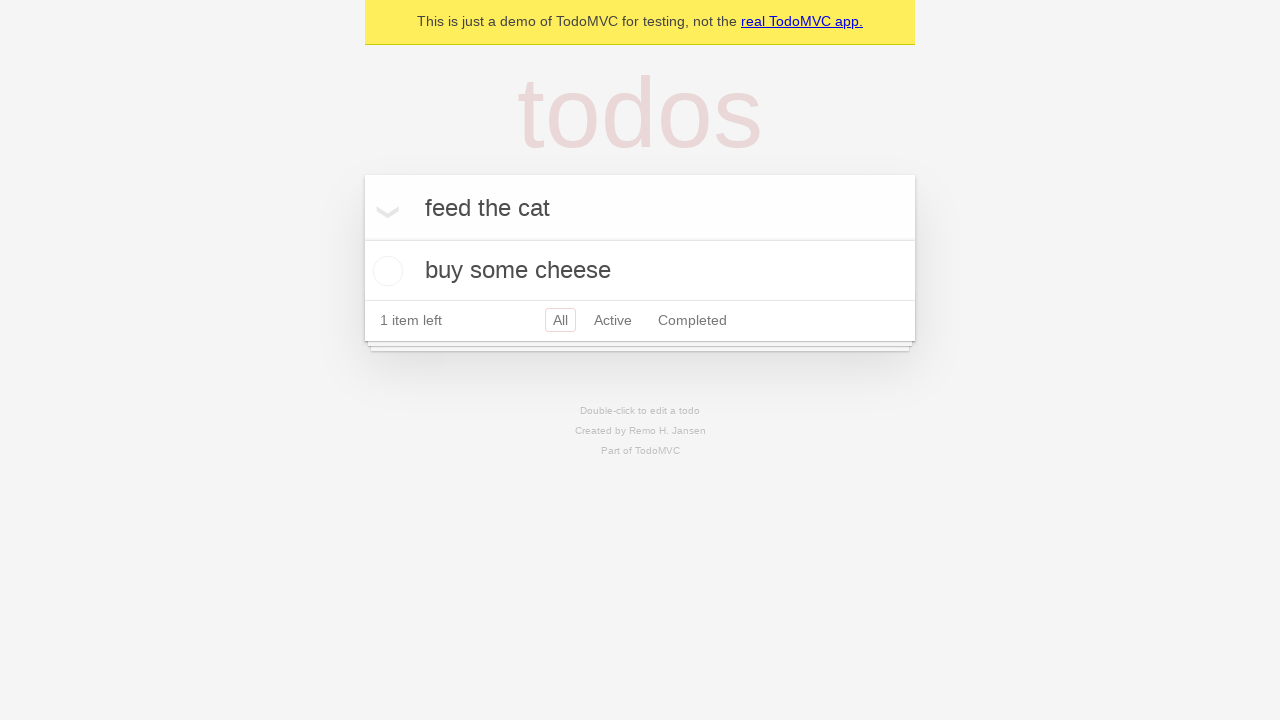

Pressed Enter to create todo 'feed the cat' on internal:attr=[placeholder="What needs to be done?"i]
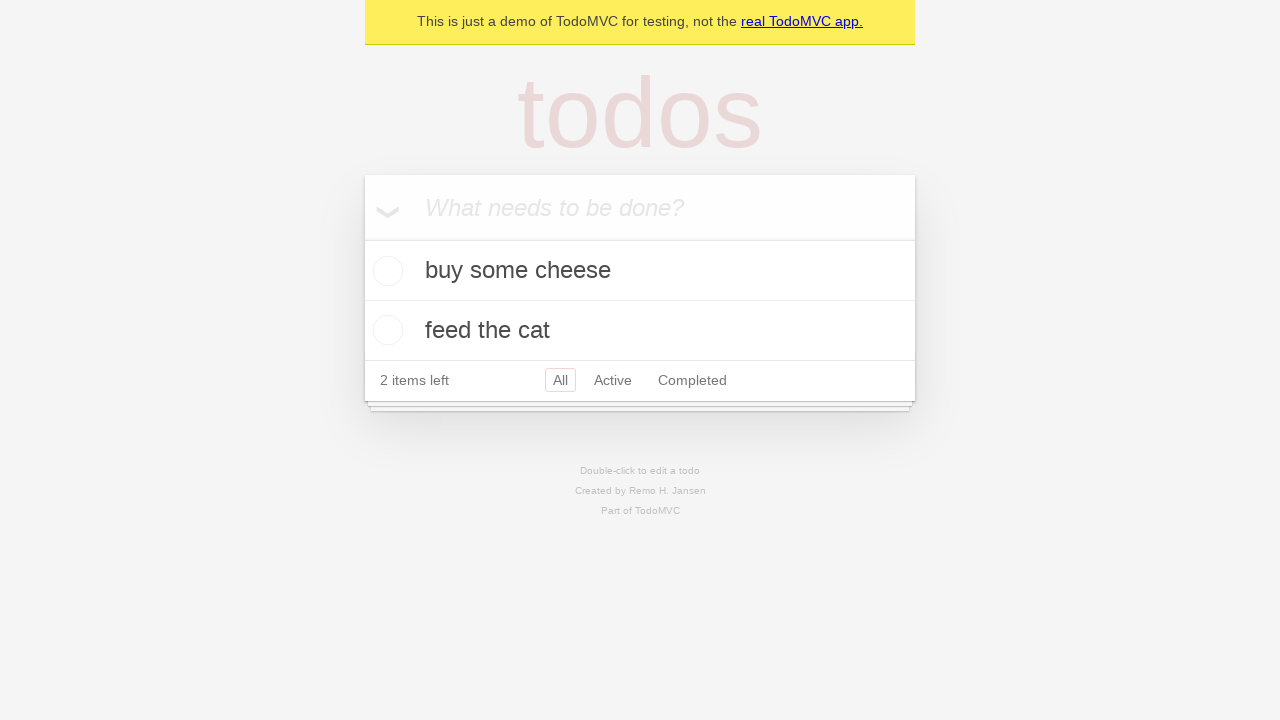

Filled todo input with 'book a doctors appointment' on internal:attr=[placeholder="What needs to be done?"i]
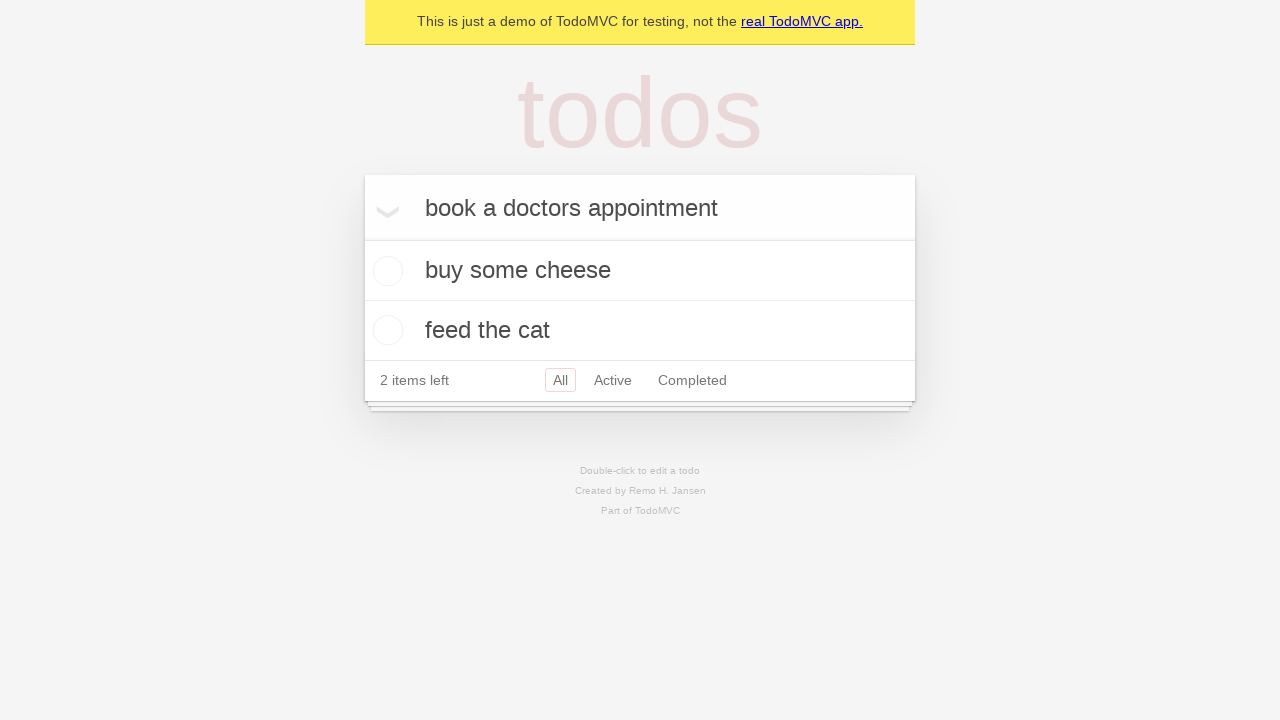

Pressed Enter to create todo 'book a doctors appointment' on internal:attr=[placeholder="What needs to be done?"i]
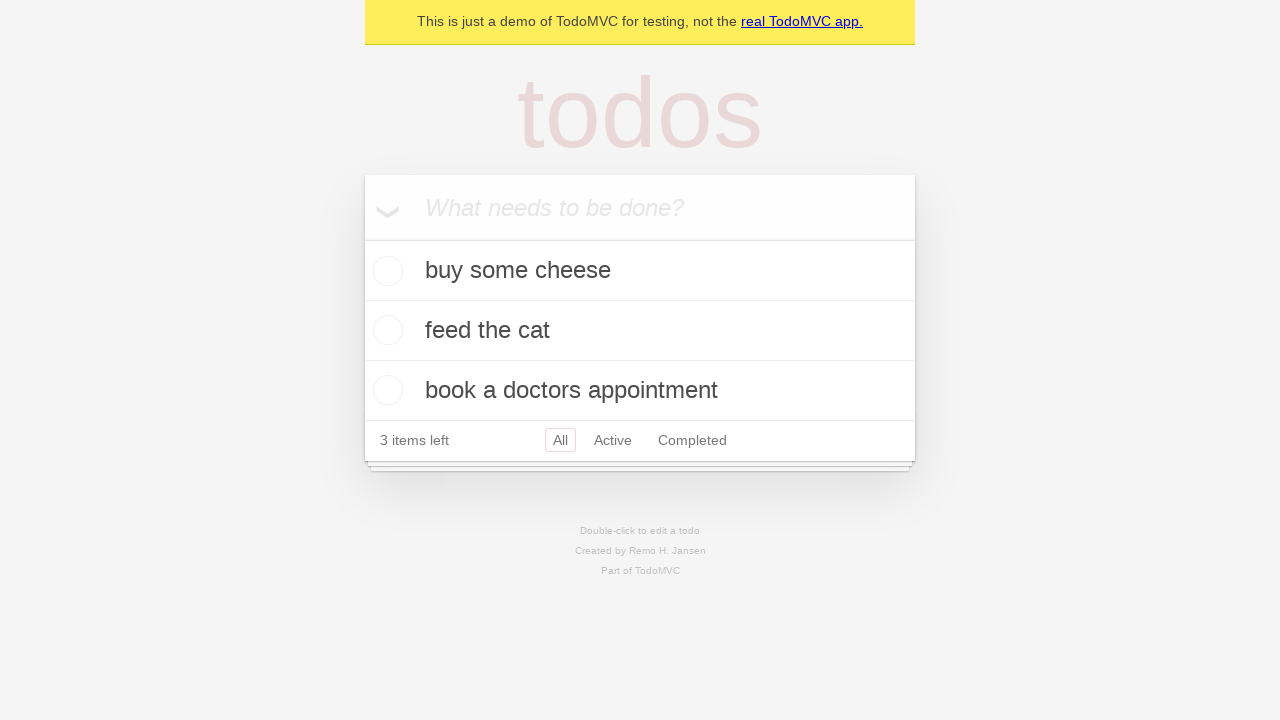

Waited for all 3 todos to be created
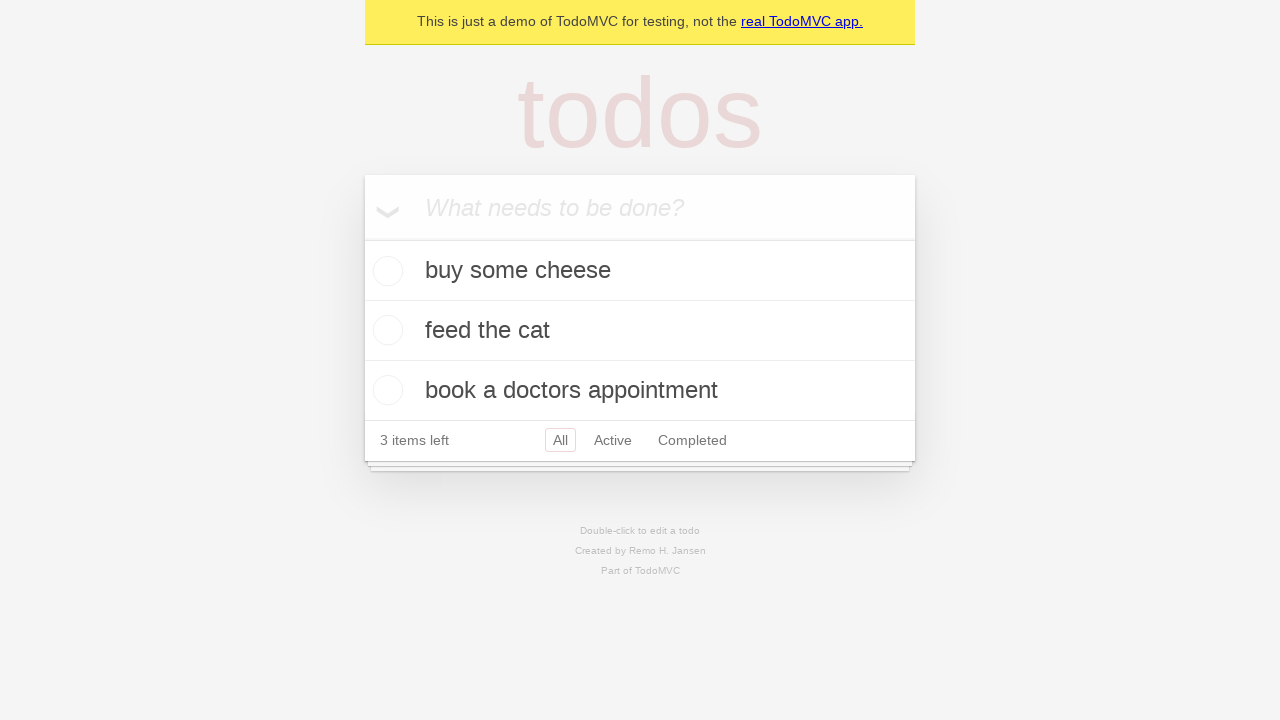

Located all todo items
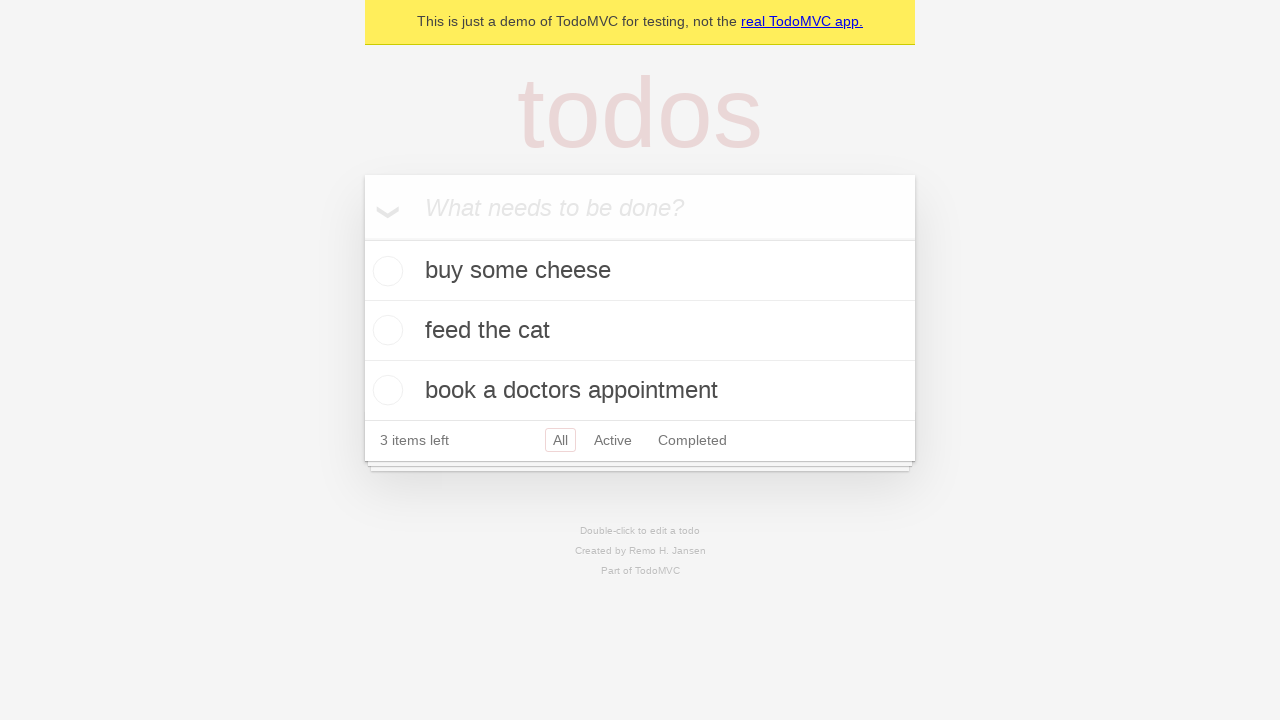

Checked the second todo item as completed at (385, 330) on internal:testid=[data-testid="todo-item"s] >> nth=1 >> internal:role=checkbox
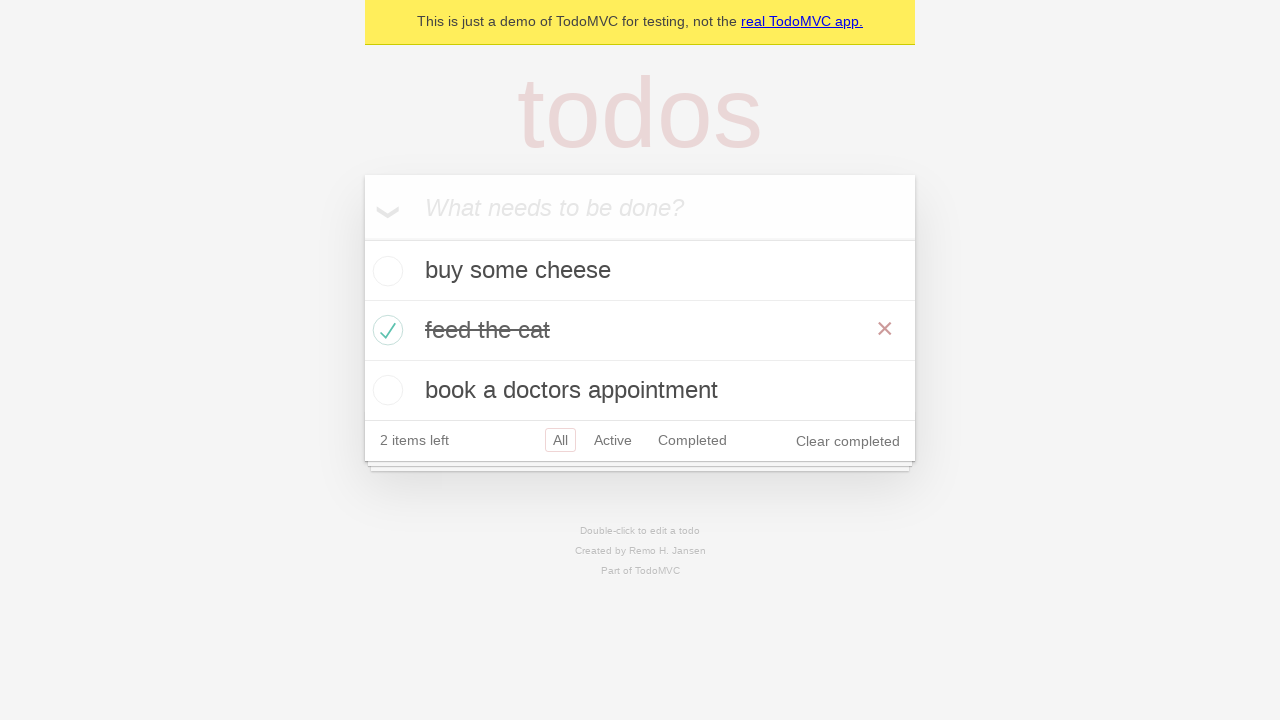

Clicked 'Clear completed' button at (848, 441) on internal:role=button[name="Clear completed"i]
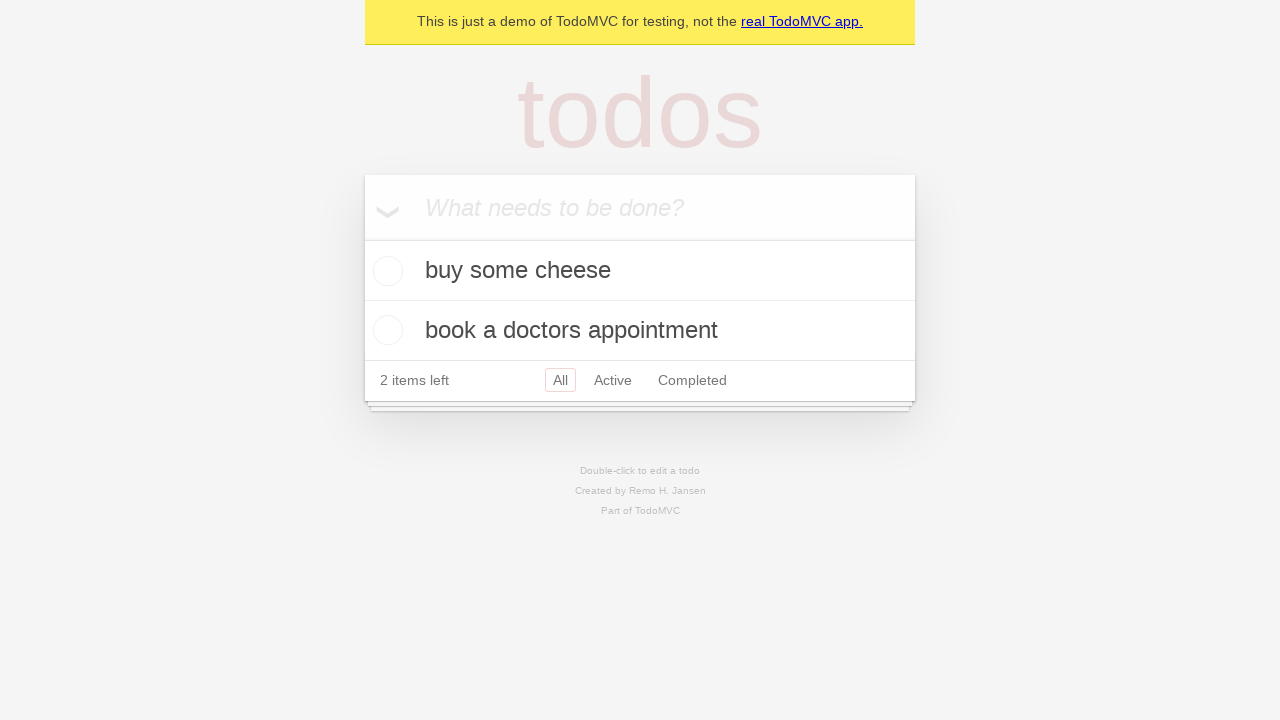

Verified completed item was removed, 2 todos remaining
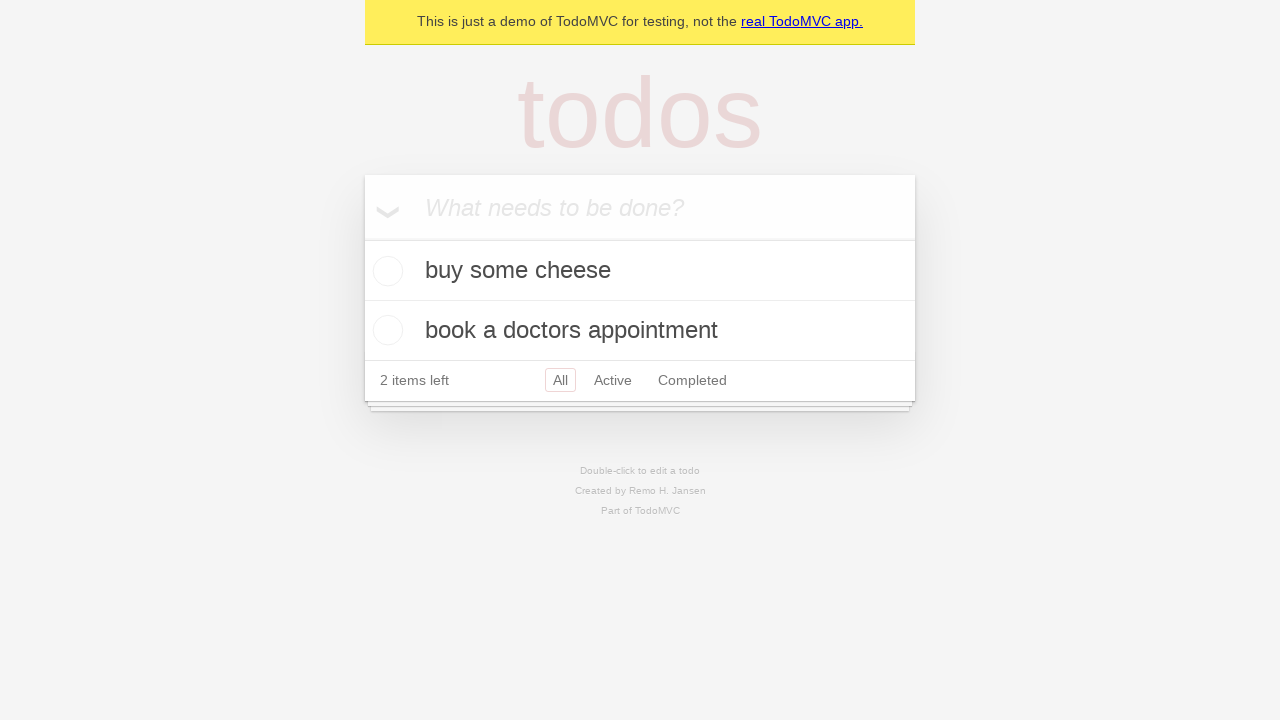

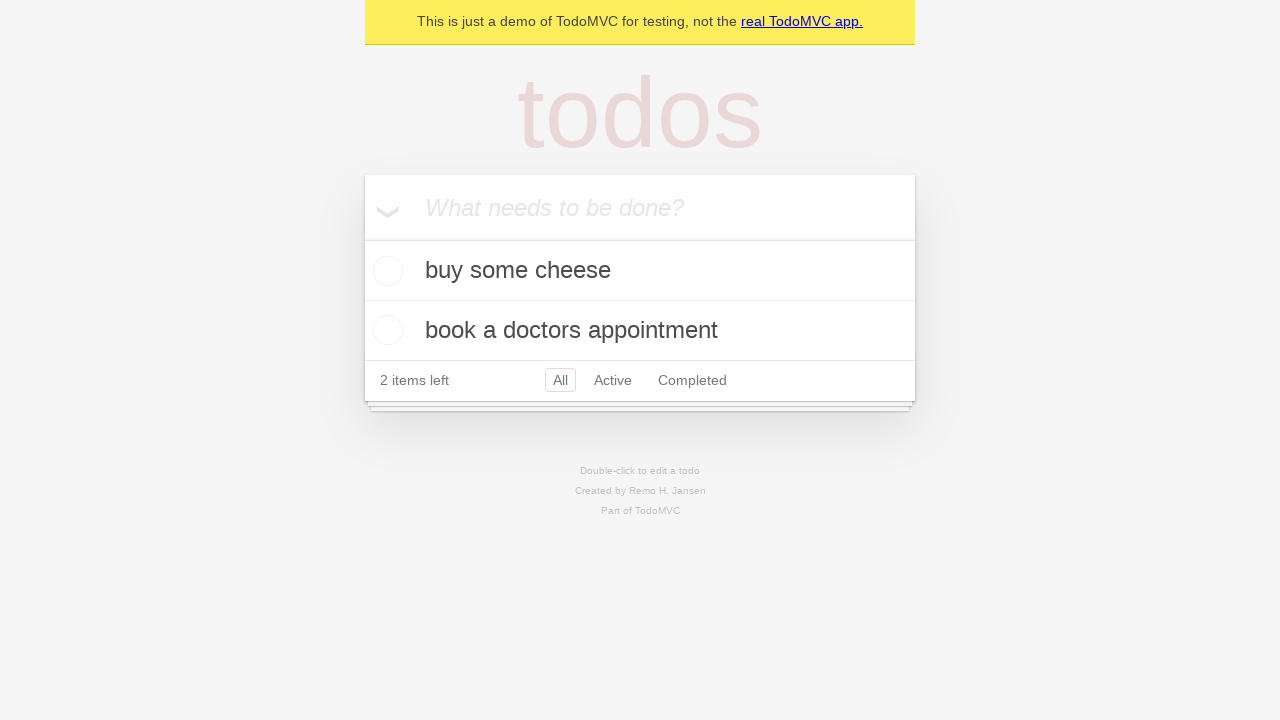